Tests calendar date picker functionality by selecting a specific date and verifying the selected values

Starting URL: https://rahulshettyacademy.com/seleniumPractise/#/offers

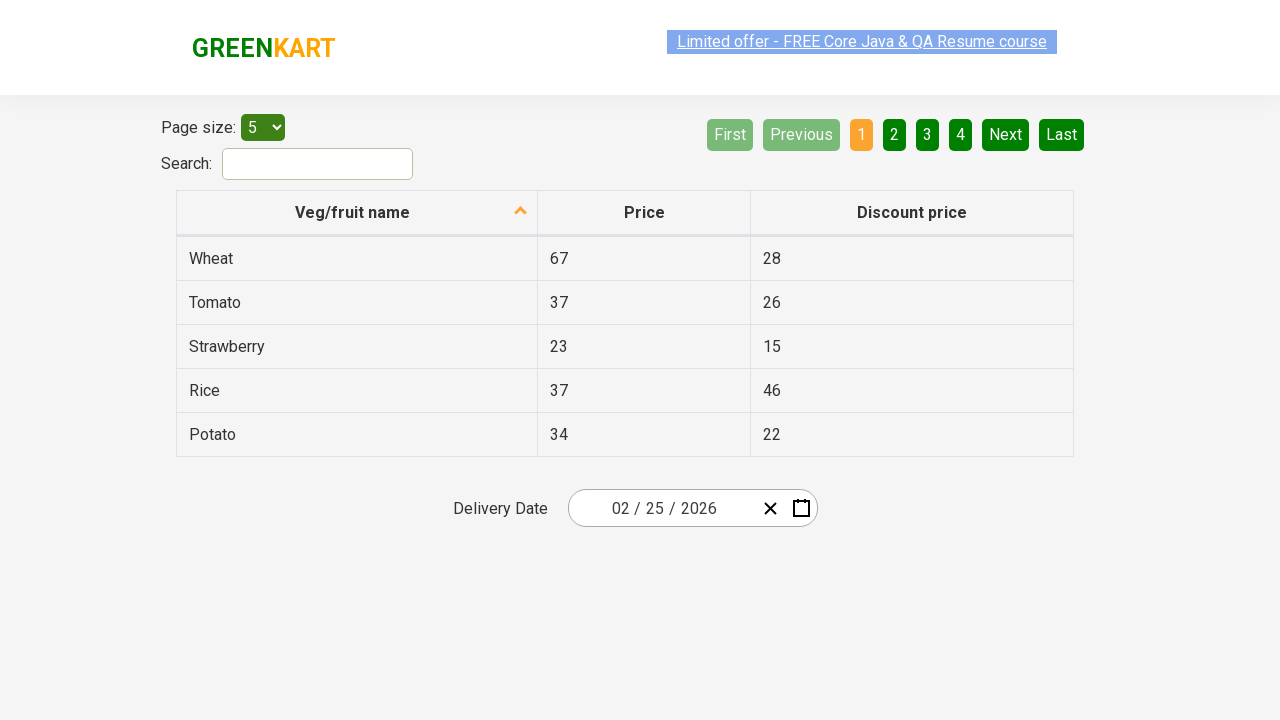

Clicked on date picker input group to open calendar at (662, 508) on .react-date-picker__inputGroup
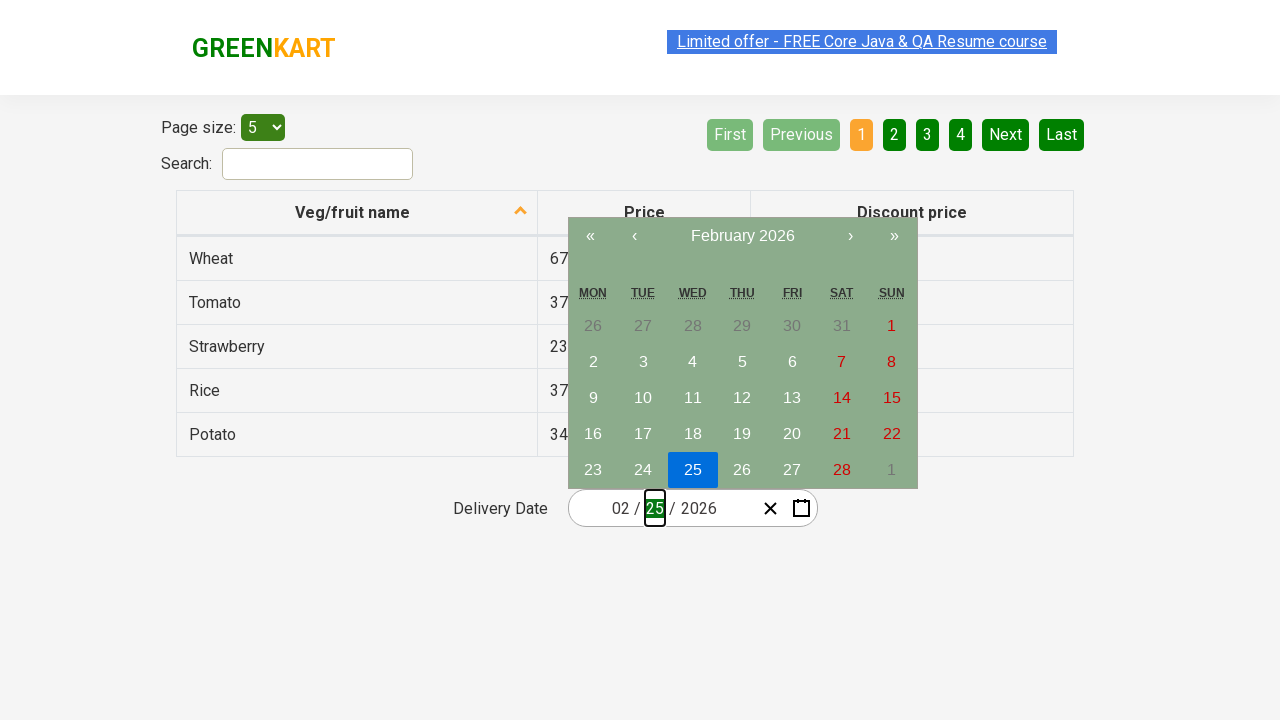

Clicked navigation button first time to navigate to higher time unit at (742, 236) on button span
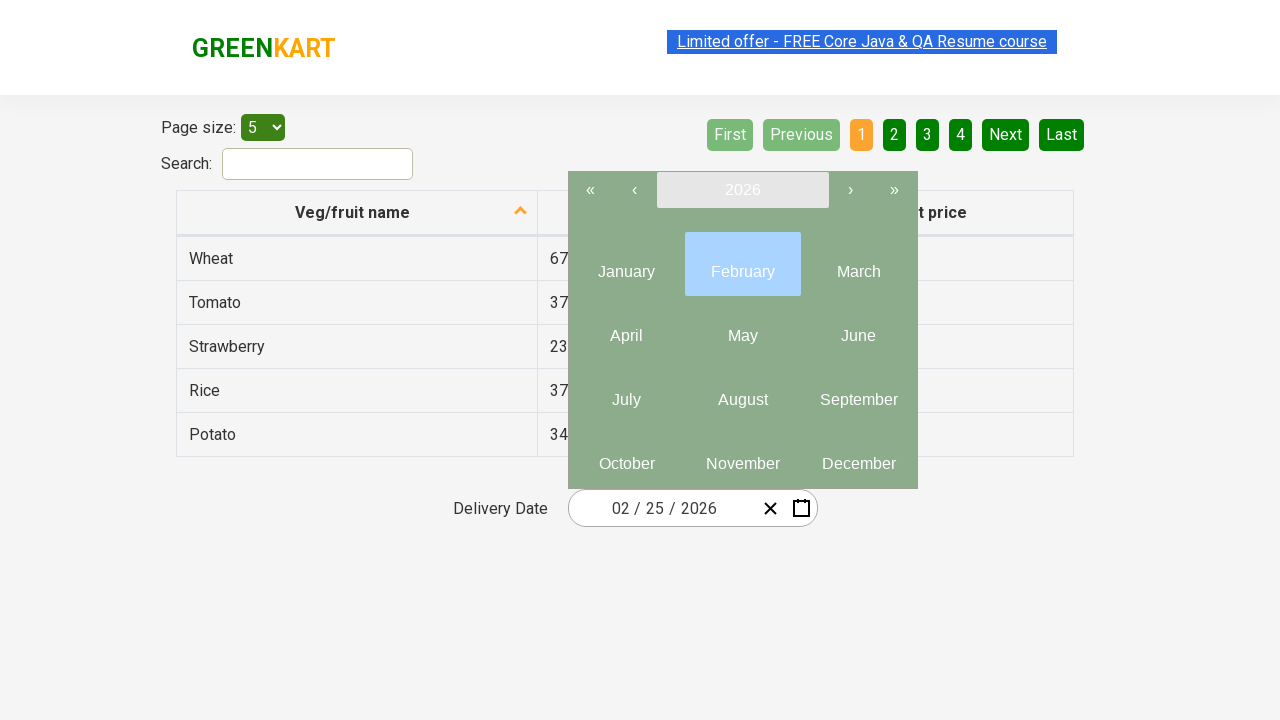

Clicked navigation button second time to reach year selection view at (742, 190) on button span
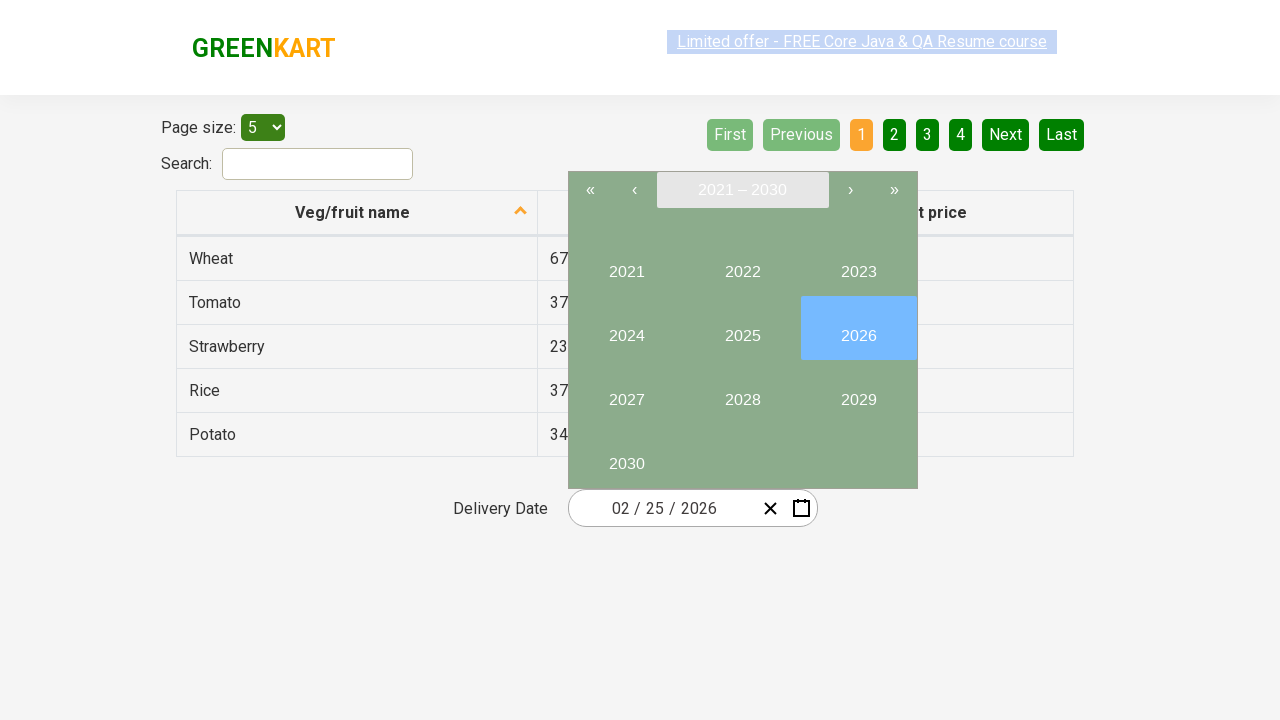

Selected year 2027 from year picker at (626, 392) on internal:text="2027"i
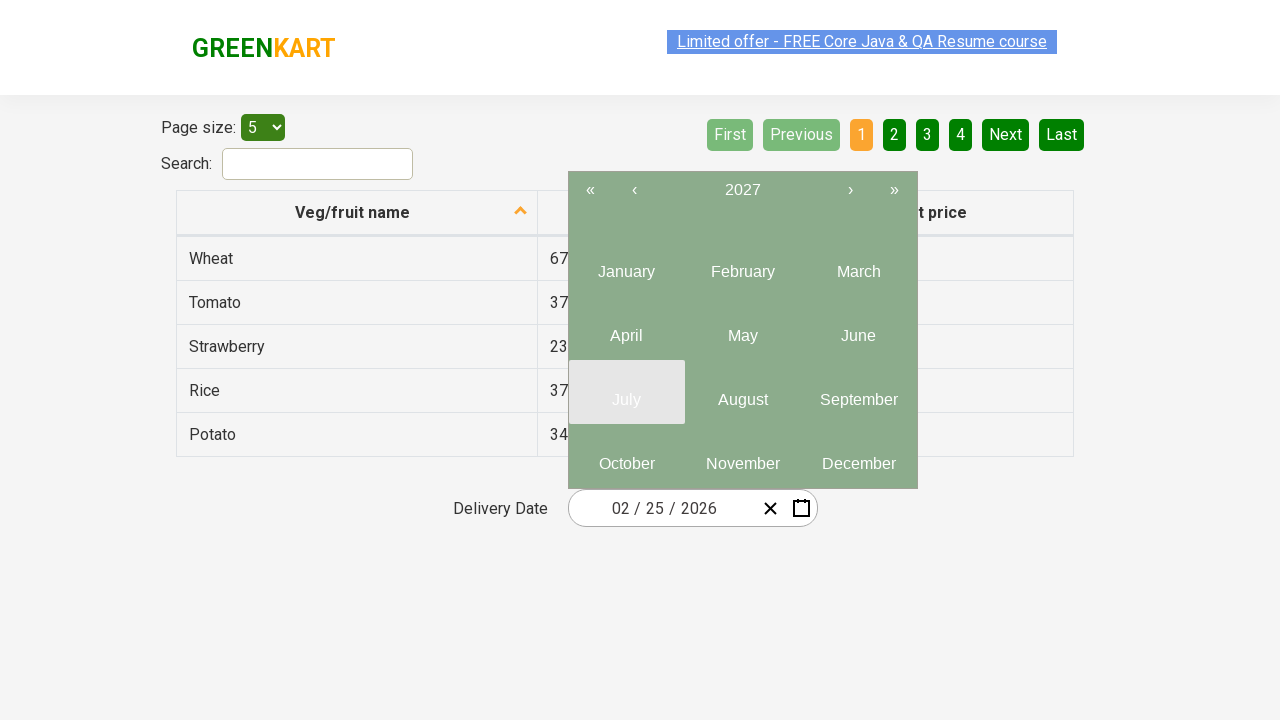

Selected month 6 (June) from month picker at (858, 328) on button[class*='months__month'] >> nth=5
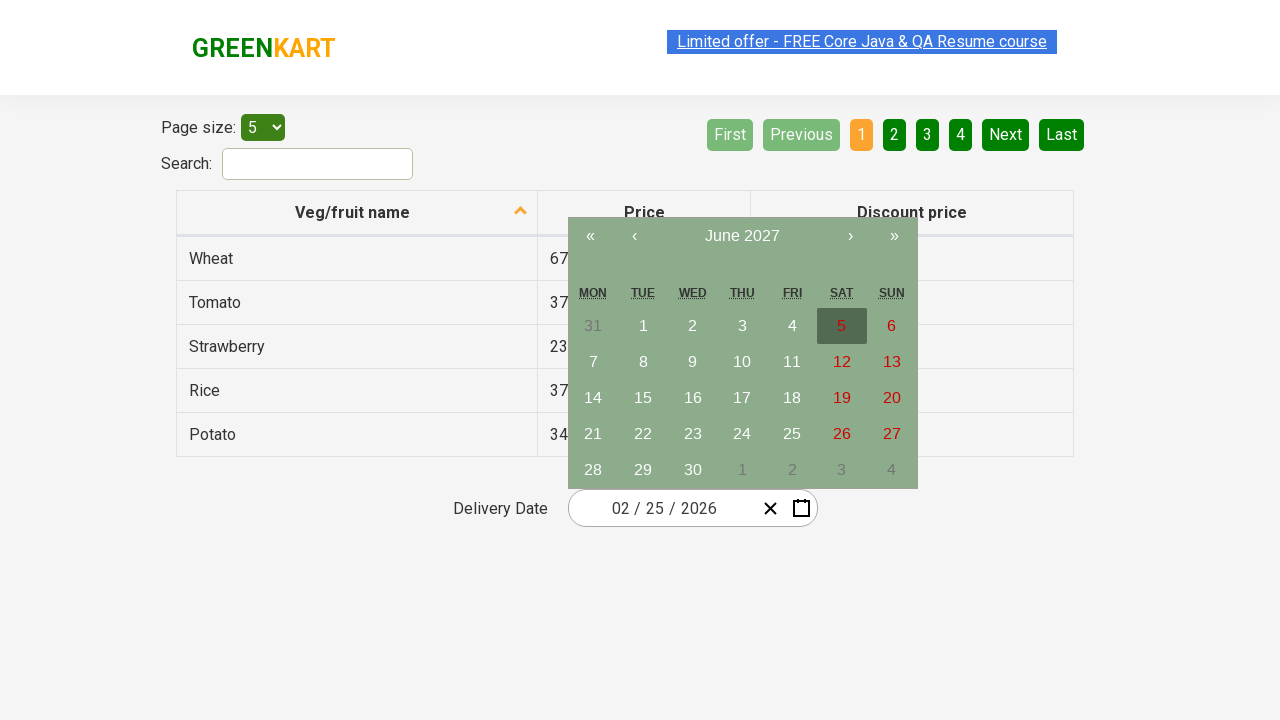

Selected day 15 from calendar at (643, 398) on //abbr[text()=15]
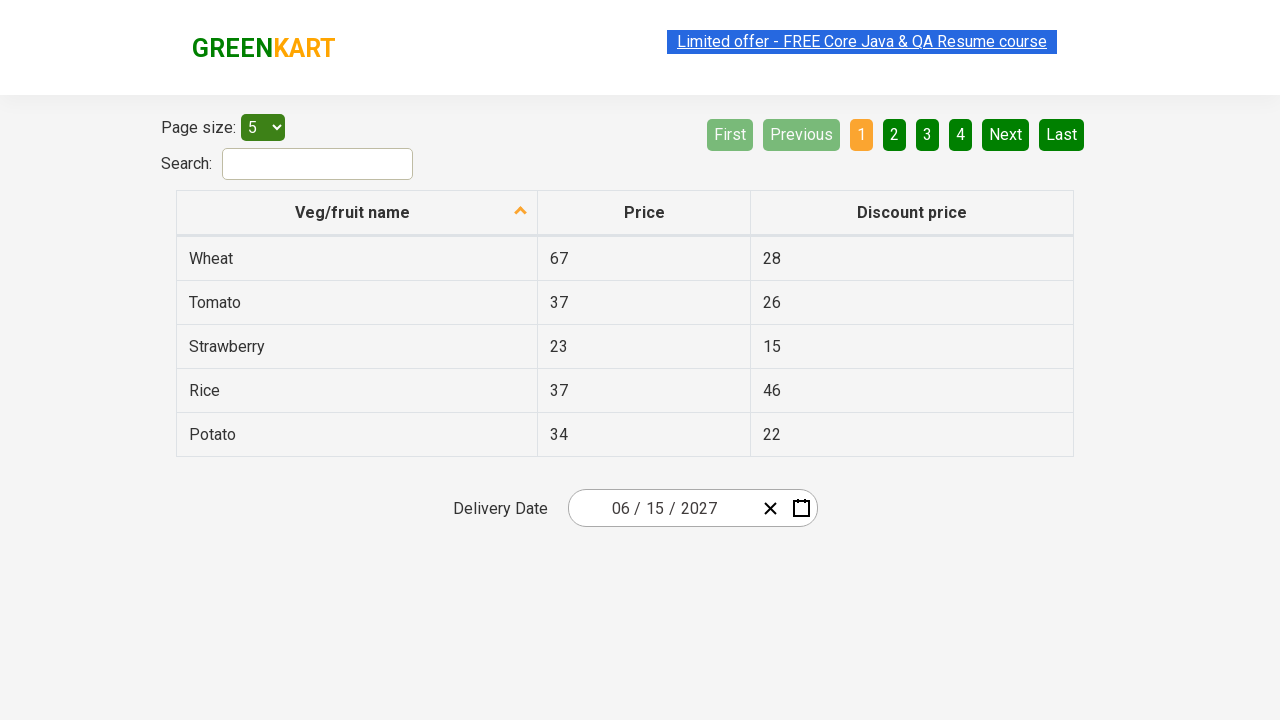

Retrieved month input value: 6
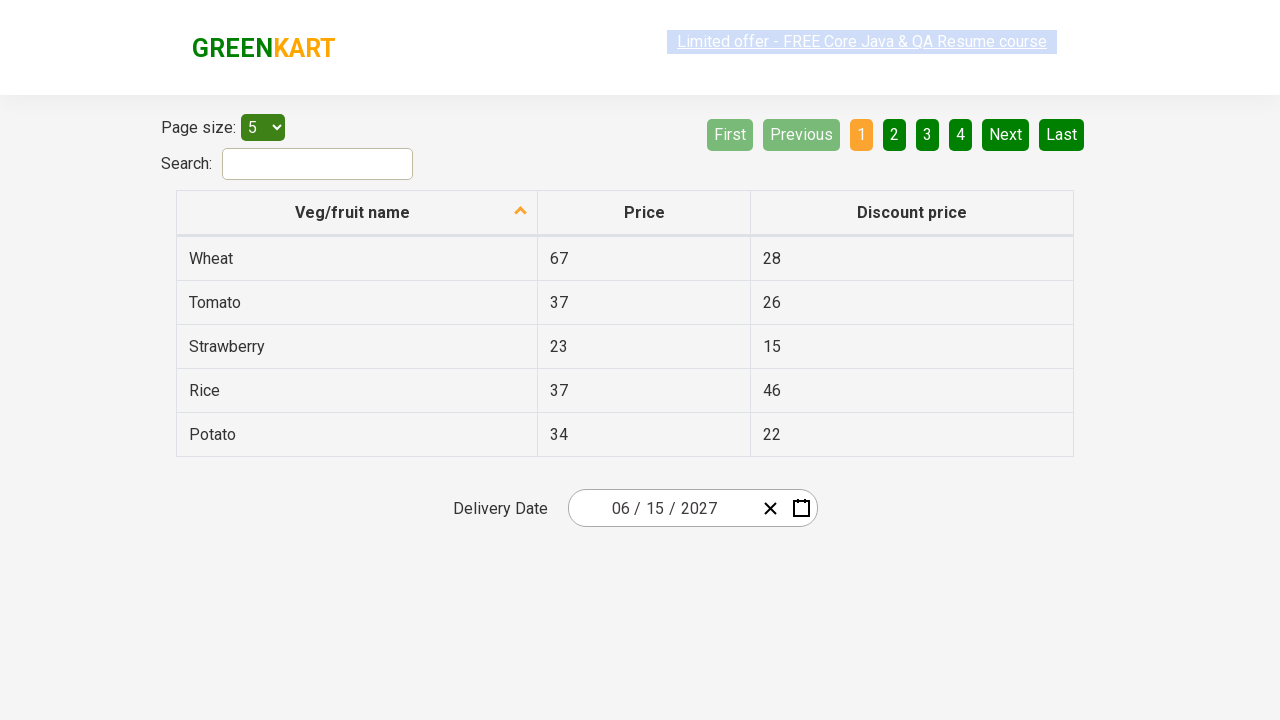

Verified month value matches expected value: 6
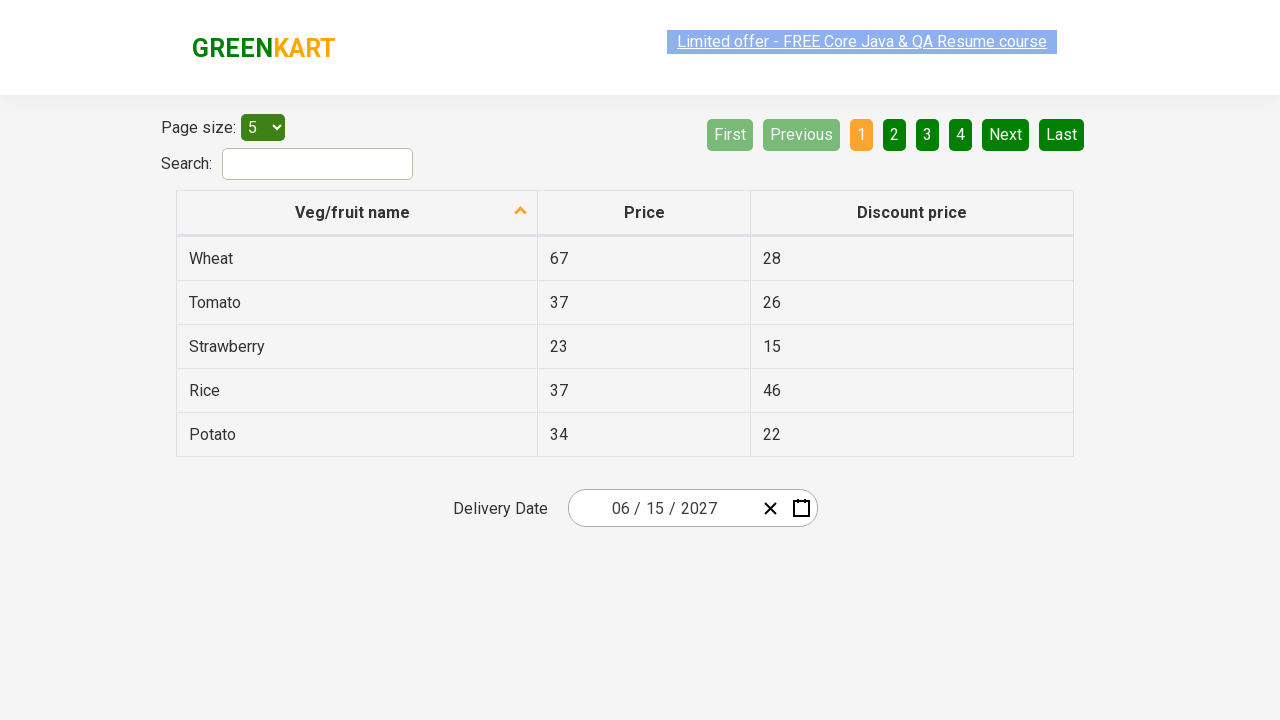

Retrieved day input value: 15
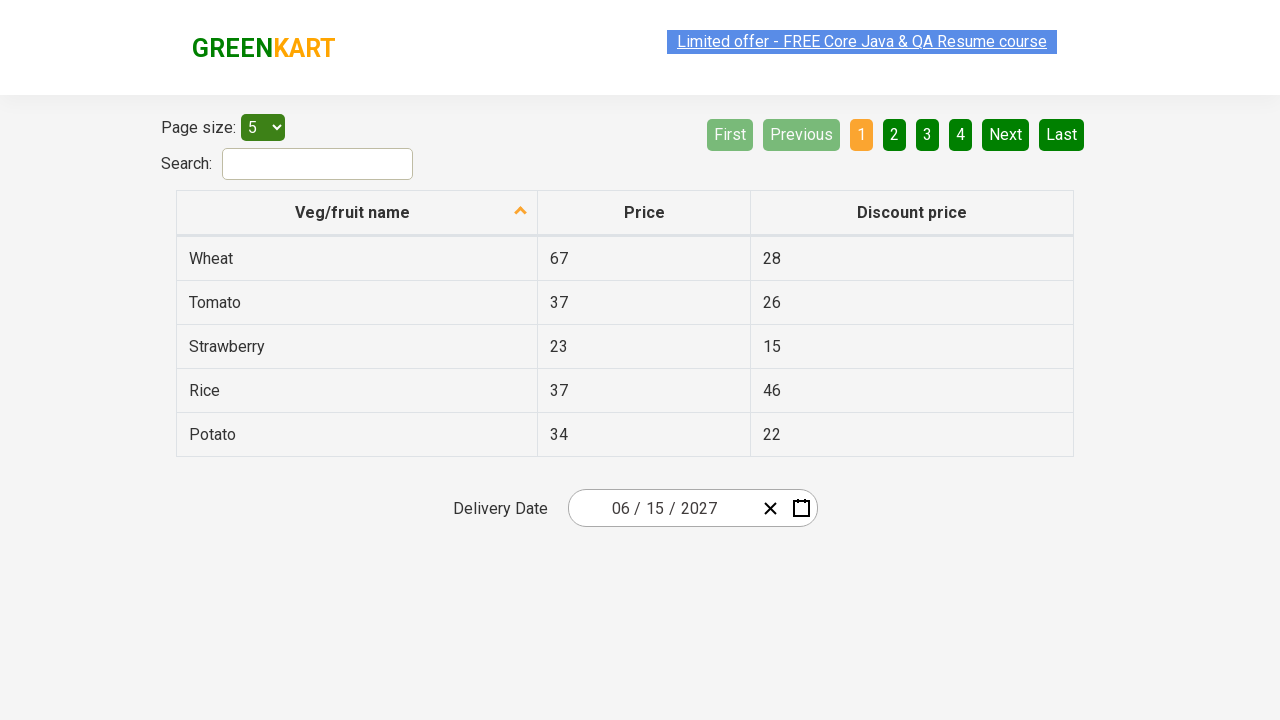

Verified day value matches expected value: 15
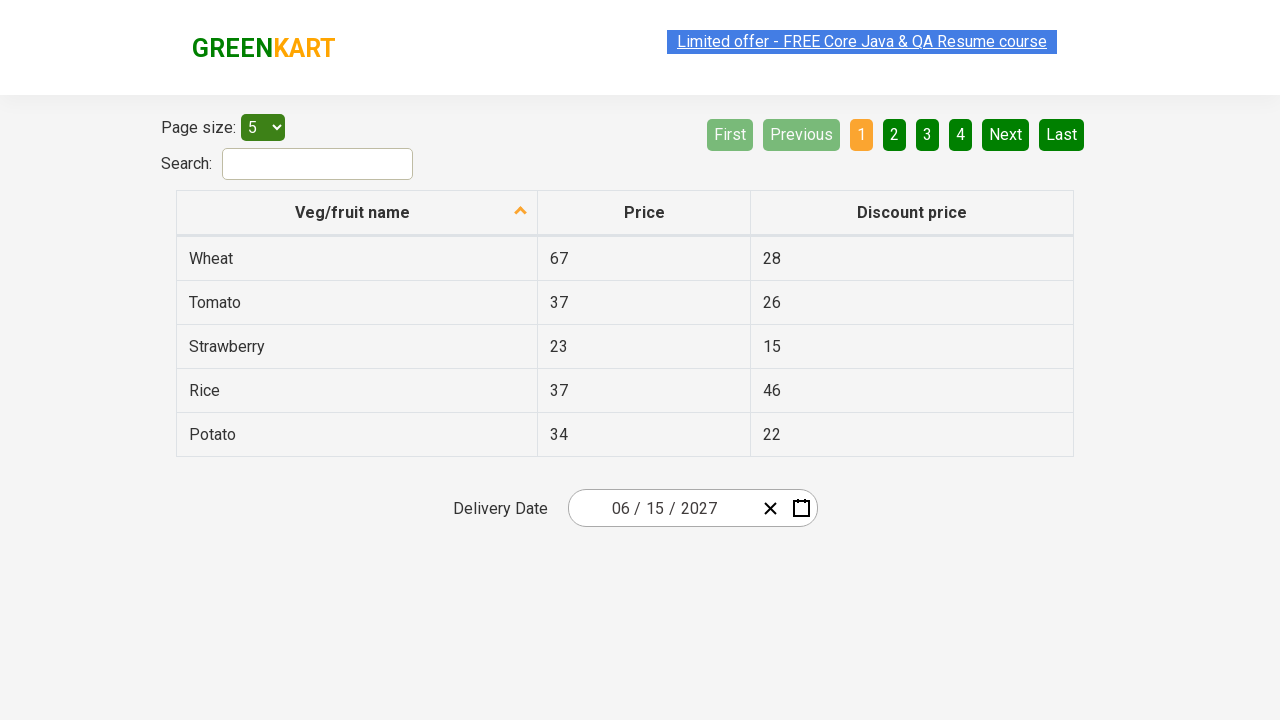

Retrieved year input value: 2027
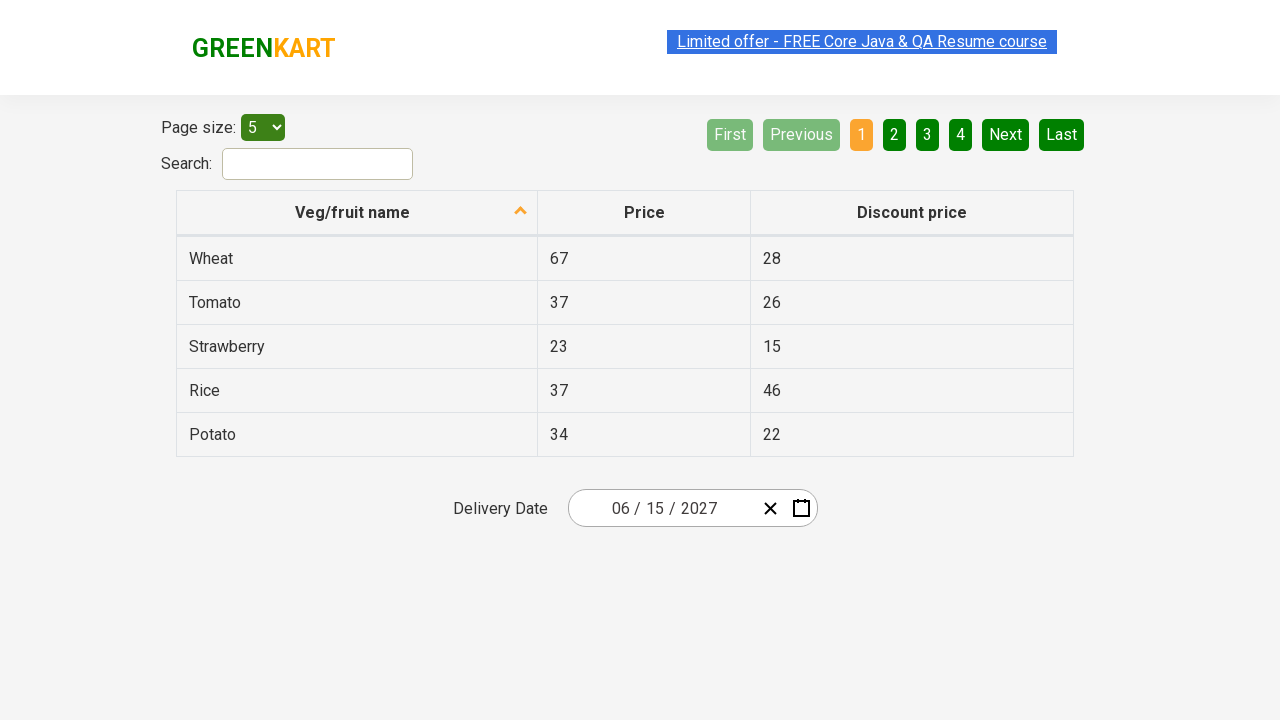

Verified year value matches expected value: 2027
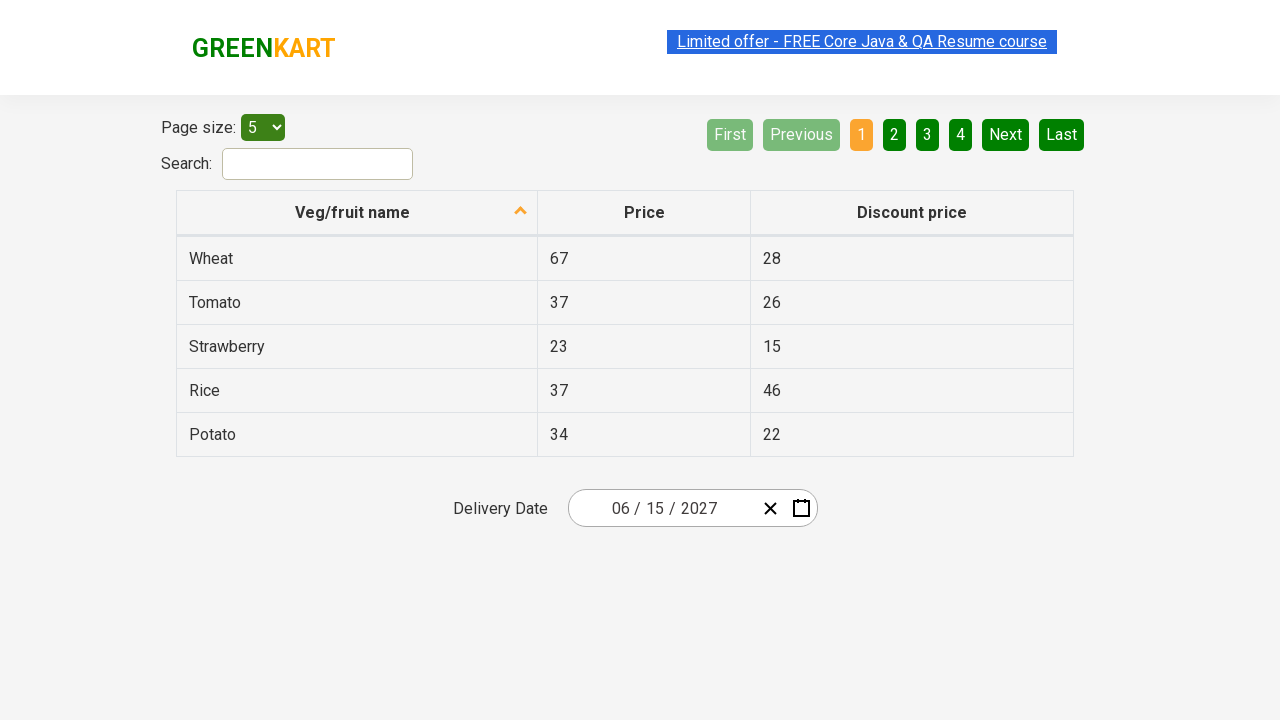

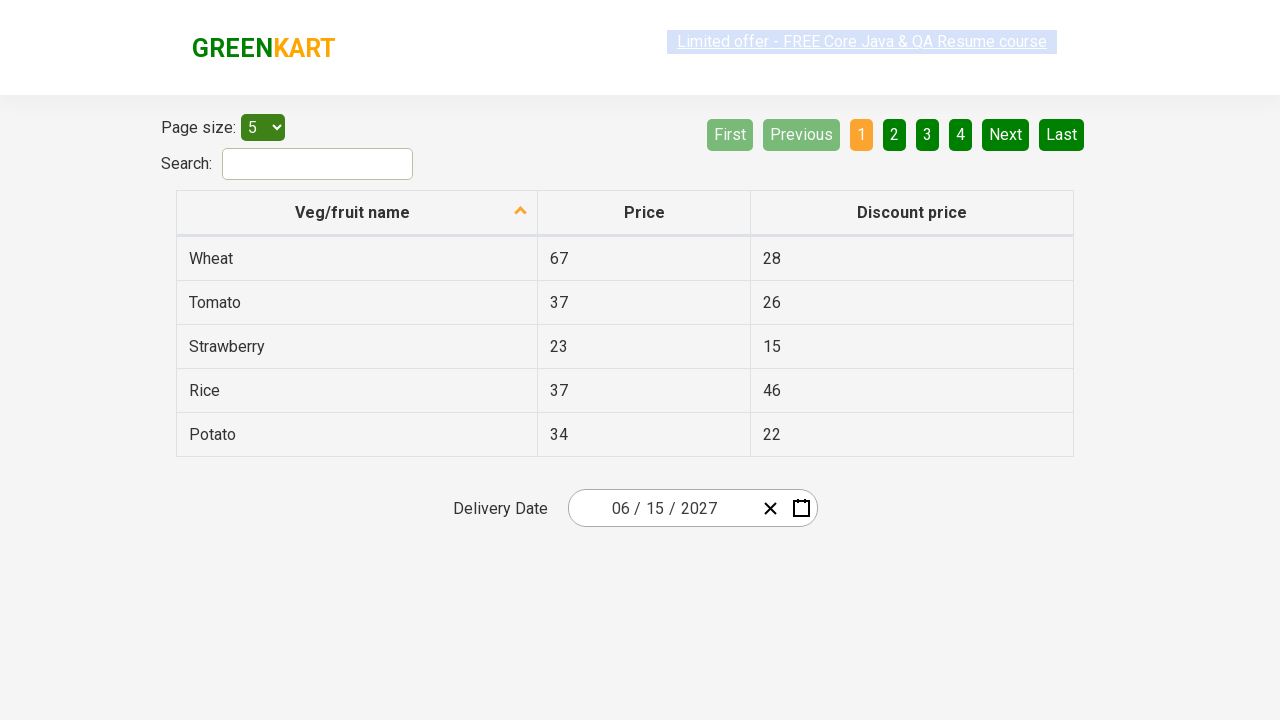